Navigates to the main page and clicks on a link to access the XPath register page lesson

Starting URL: https://material.playwrightvn.com/

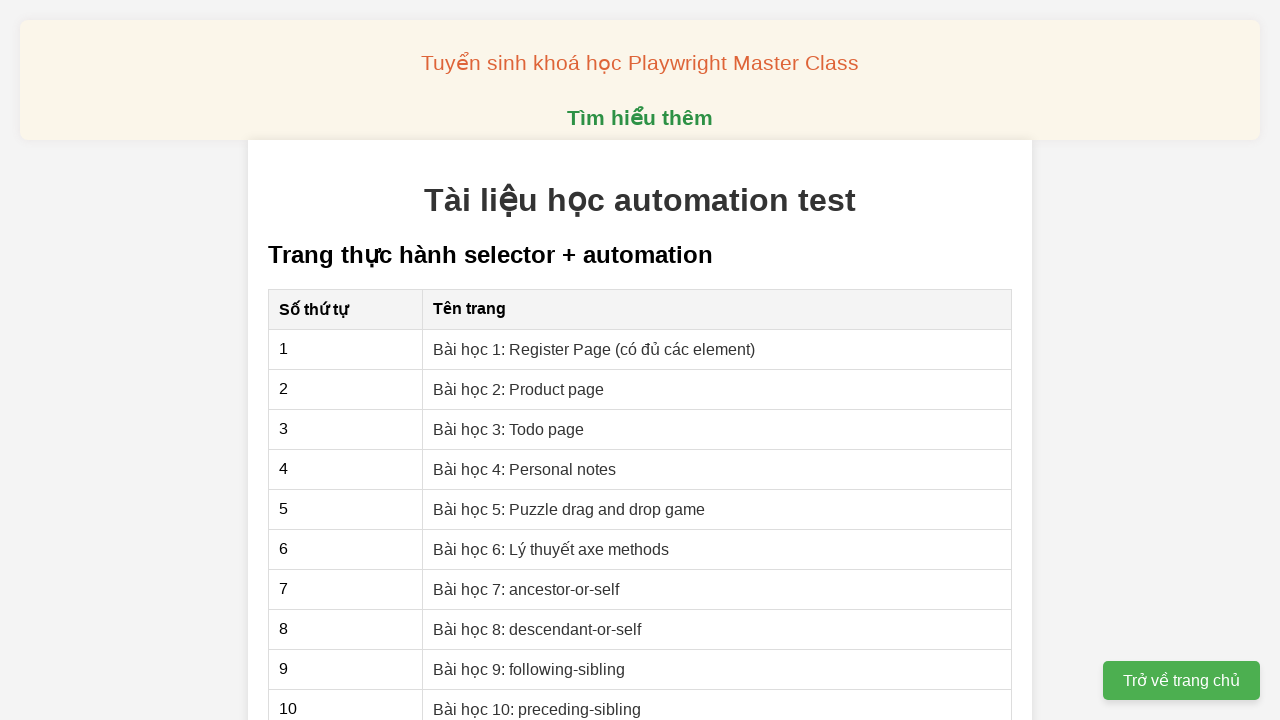

Navigated to main page at https://material.playwrightvn.com/
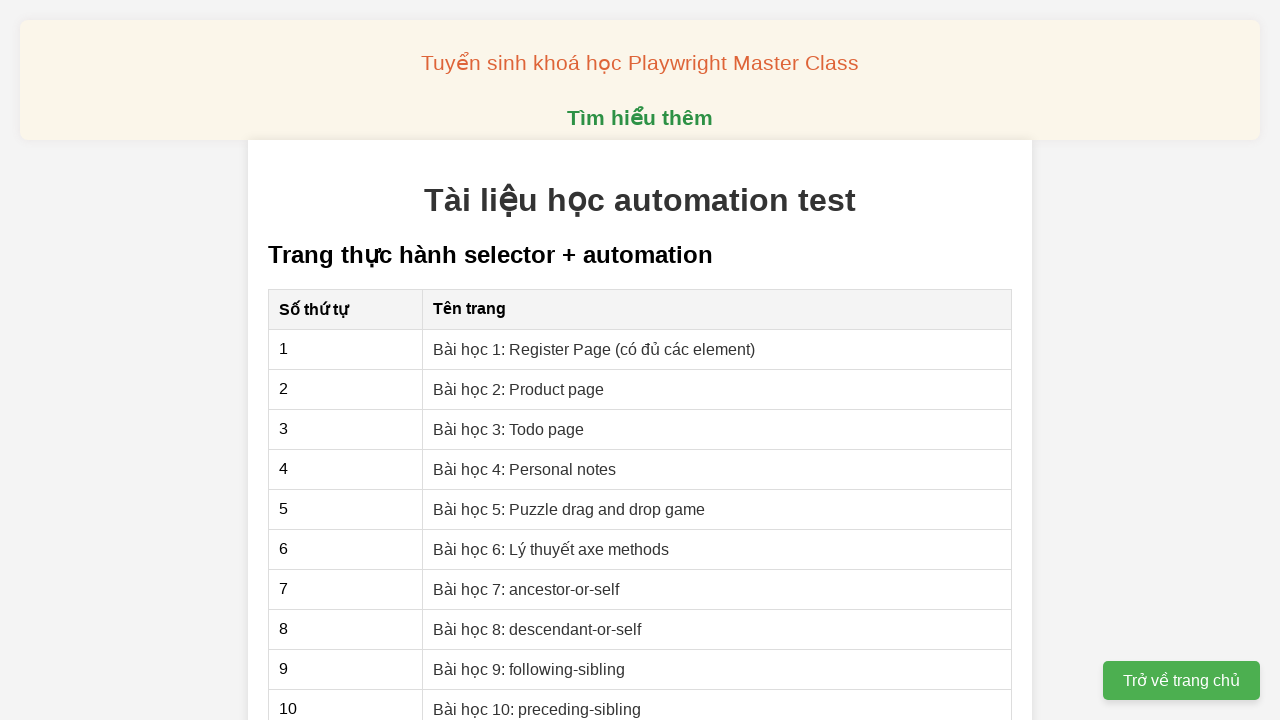

Clicked on XPath register page lesson link at (594, 349) on xpath=//a[@href='01-xpath-register-page.html']
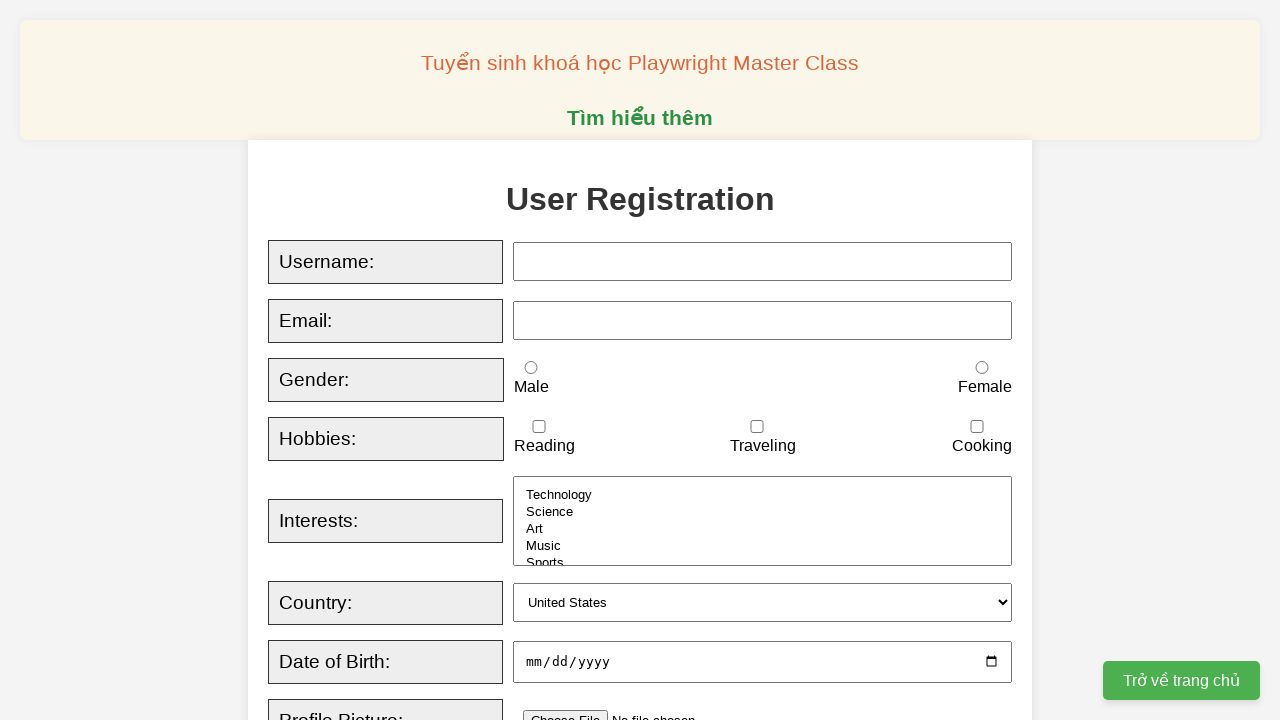

Waited for page to fully load after clicking register page link
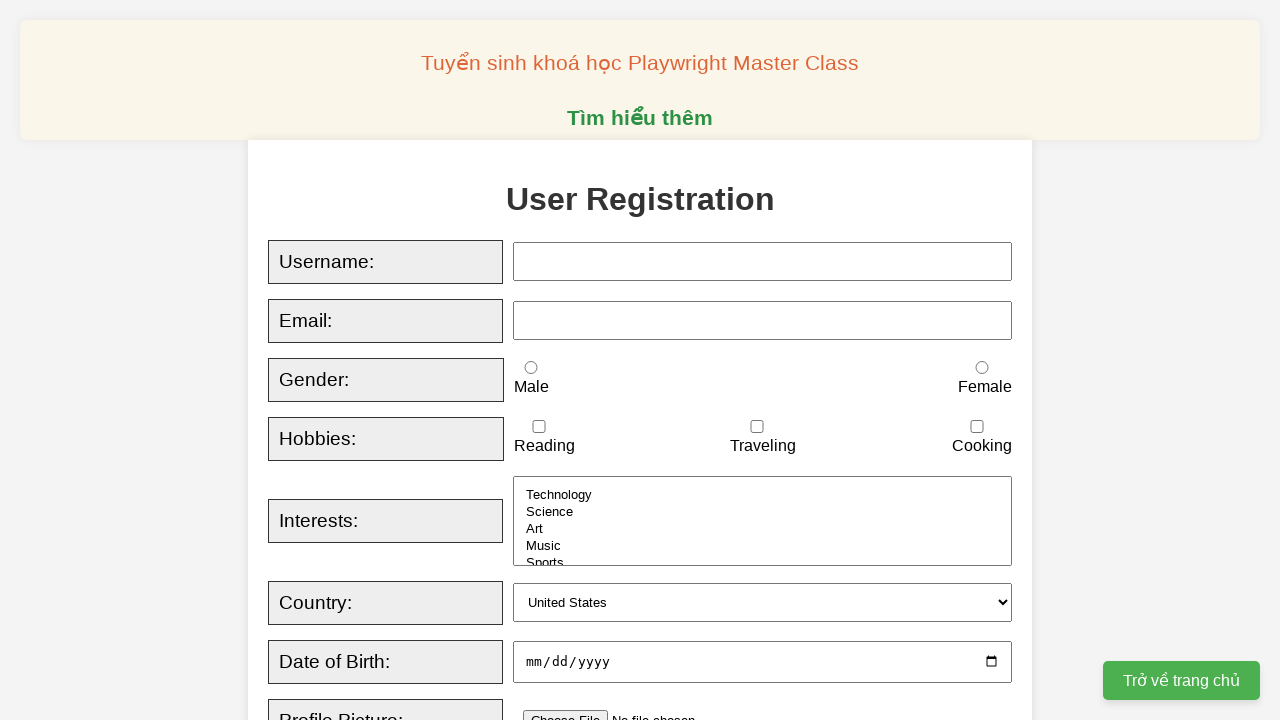

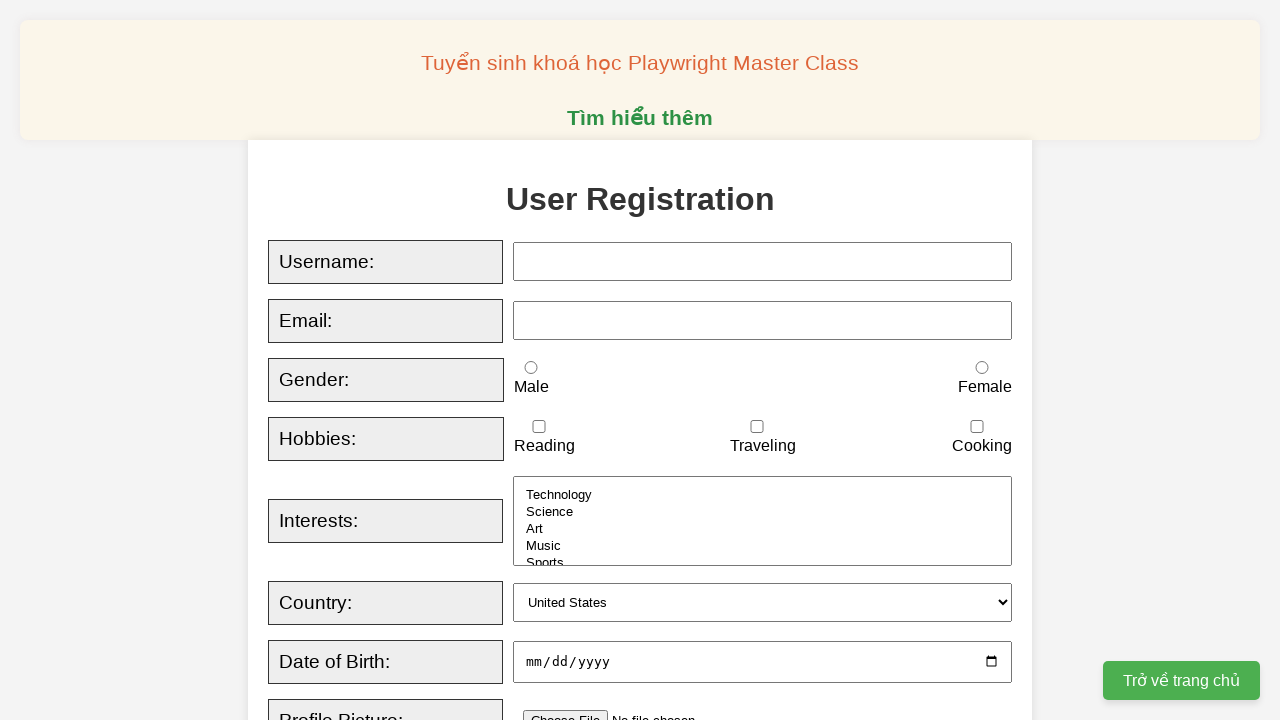